Navigates to ExecuteAutomation website and verifies the page loads successfully

Starting URL: http://executeautomation.com

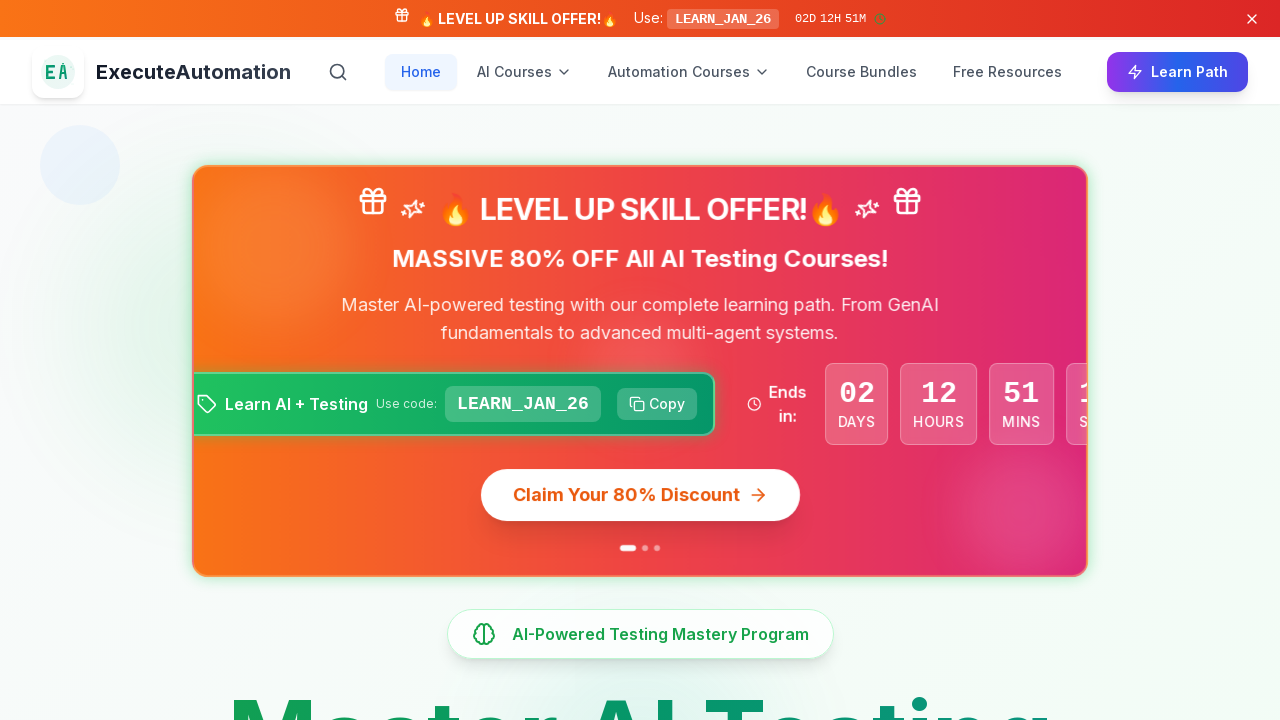

Waited for page DOM to fully load
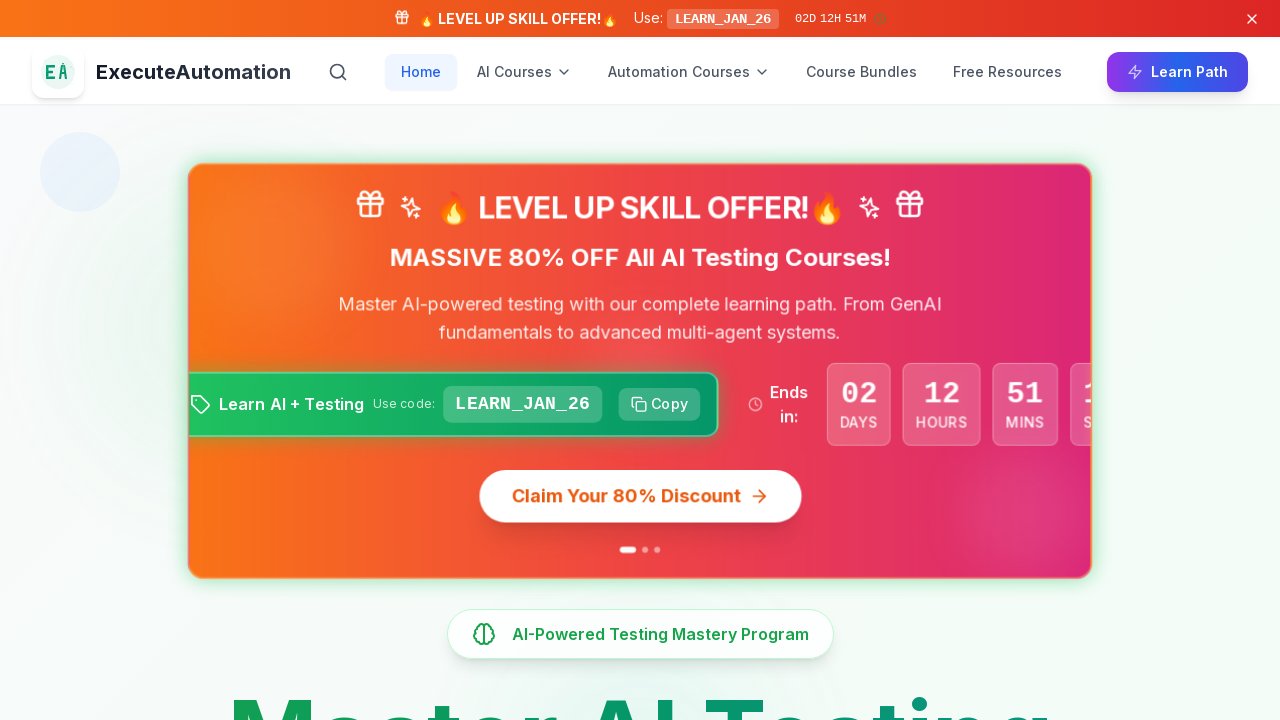

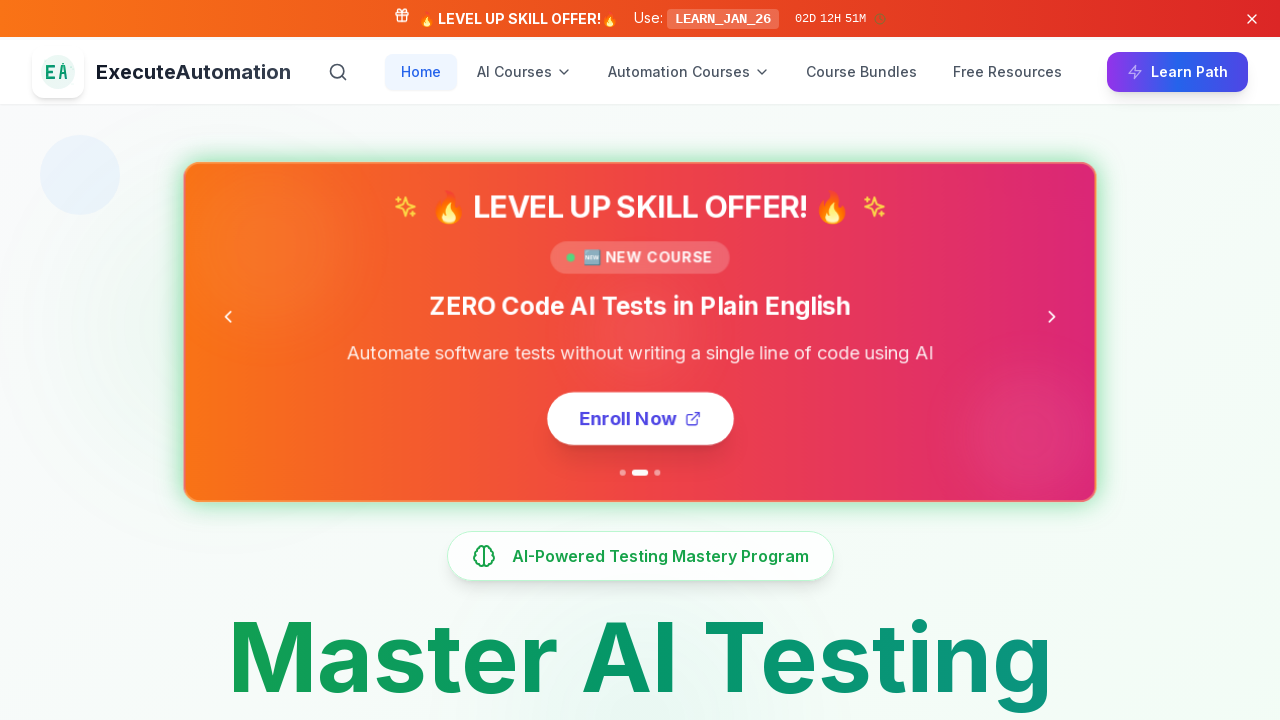